Tests that clicking All filter shows all todo items regardless of completion status.

Starting URL: https://demo.playwright.dev/todomvc

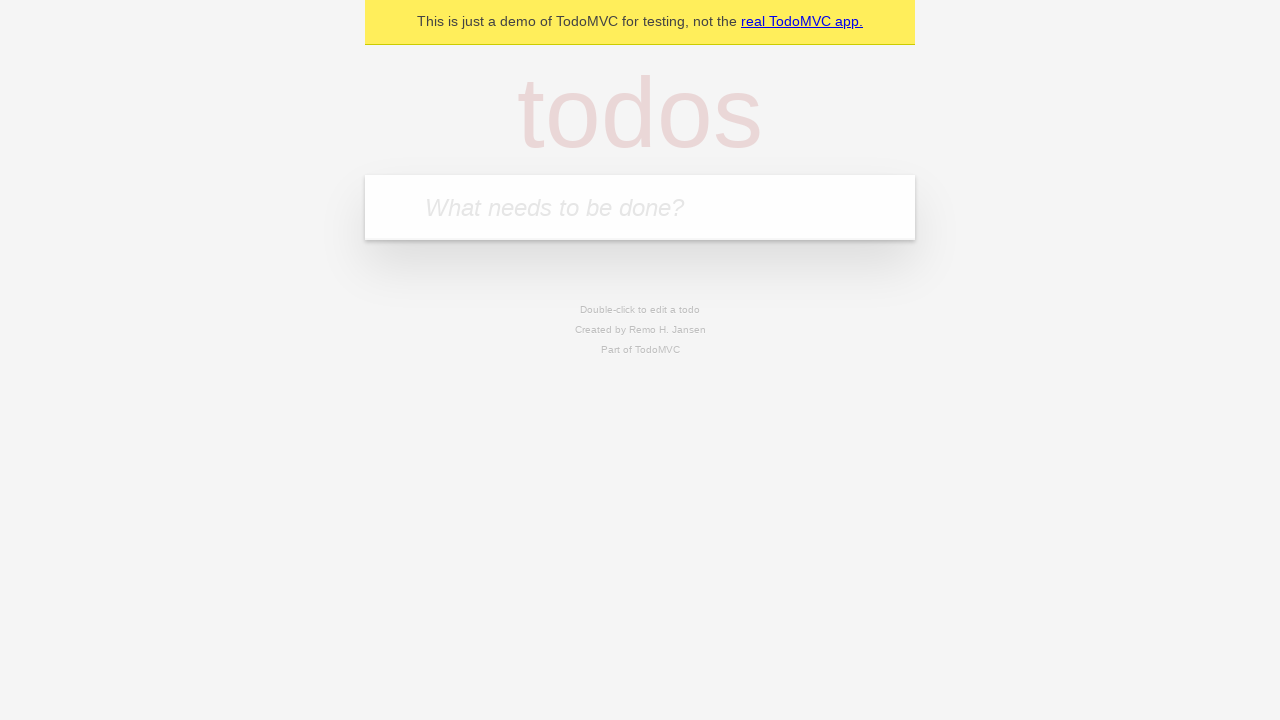

Filled new todo field with 'buy some cheese' on .new-todo
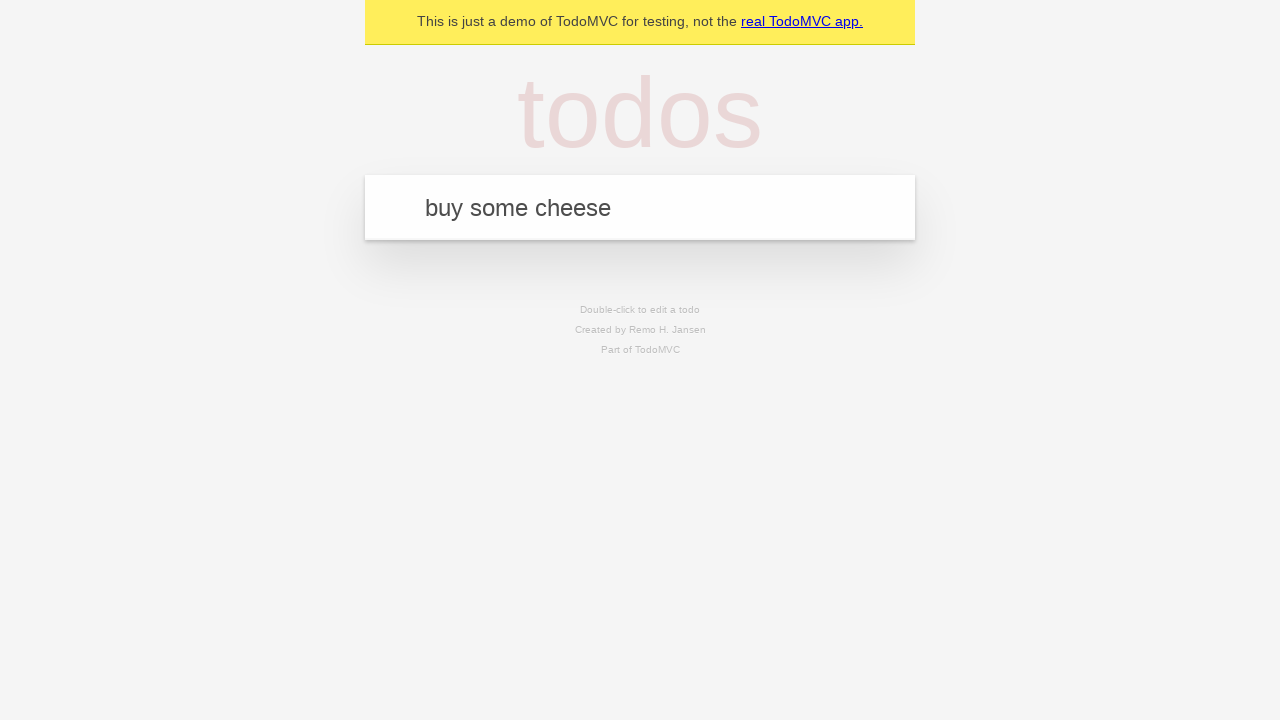

Pressed Enter to create first todo item on .new-todo
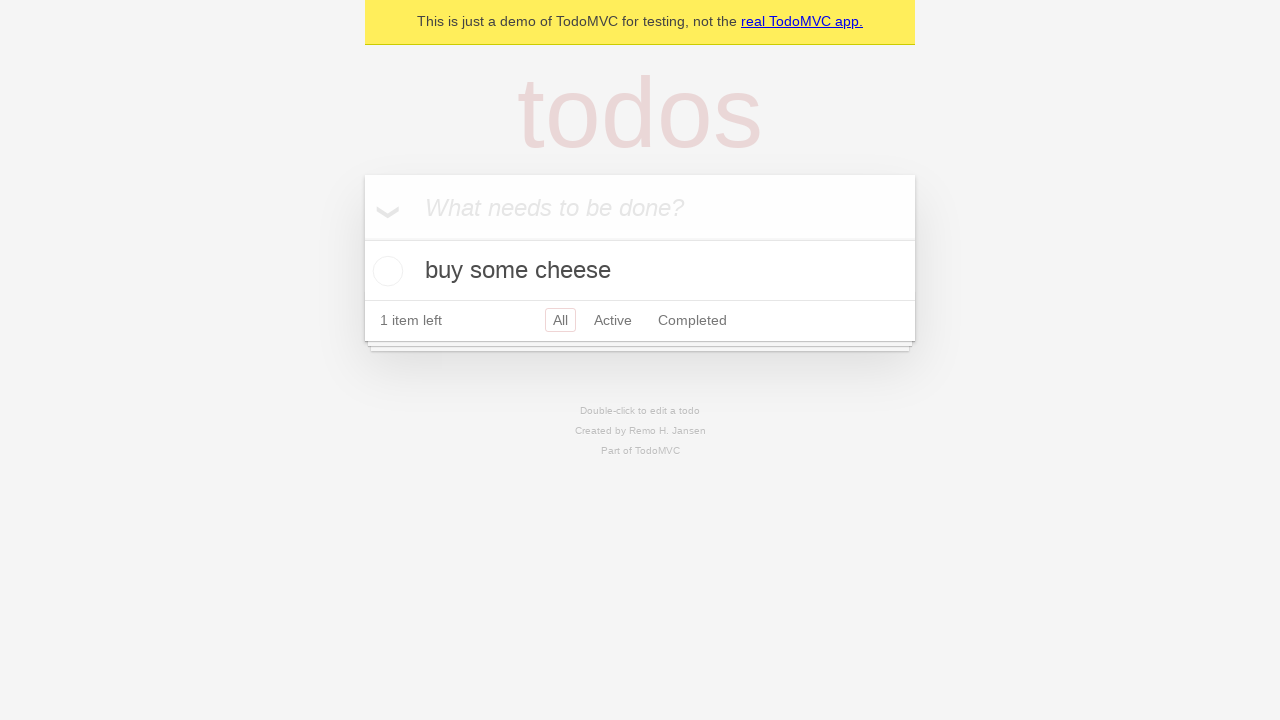

Filled new todo field with 'feed the cat' on .new-todo
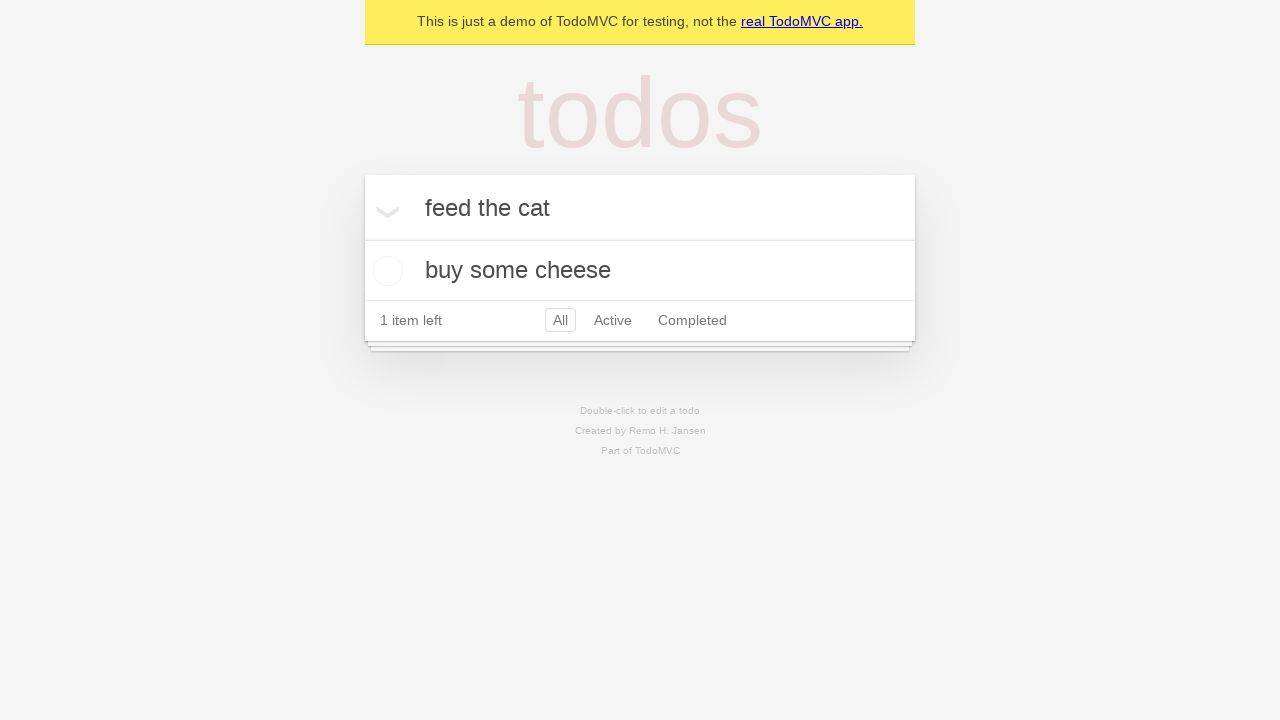

Pressed Enter to create second todo item on .new-todo
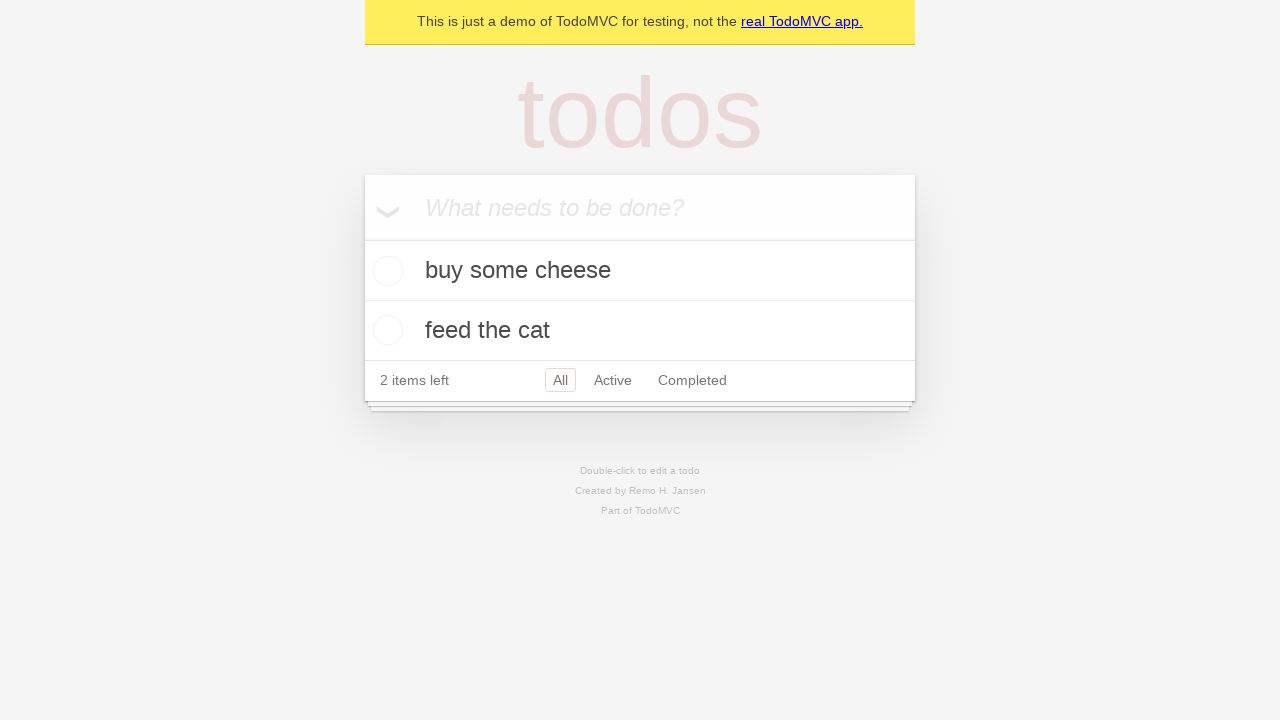

Filled new todo field with 'book a doctors appointment' on .new-todo
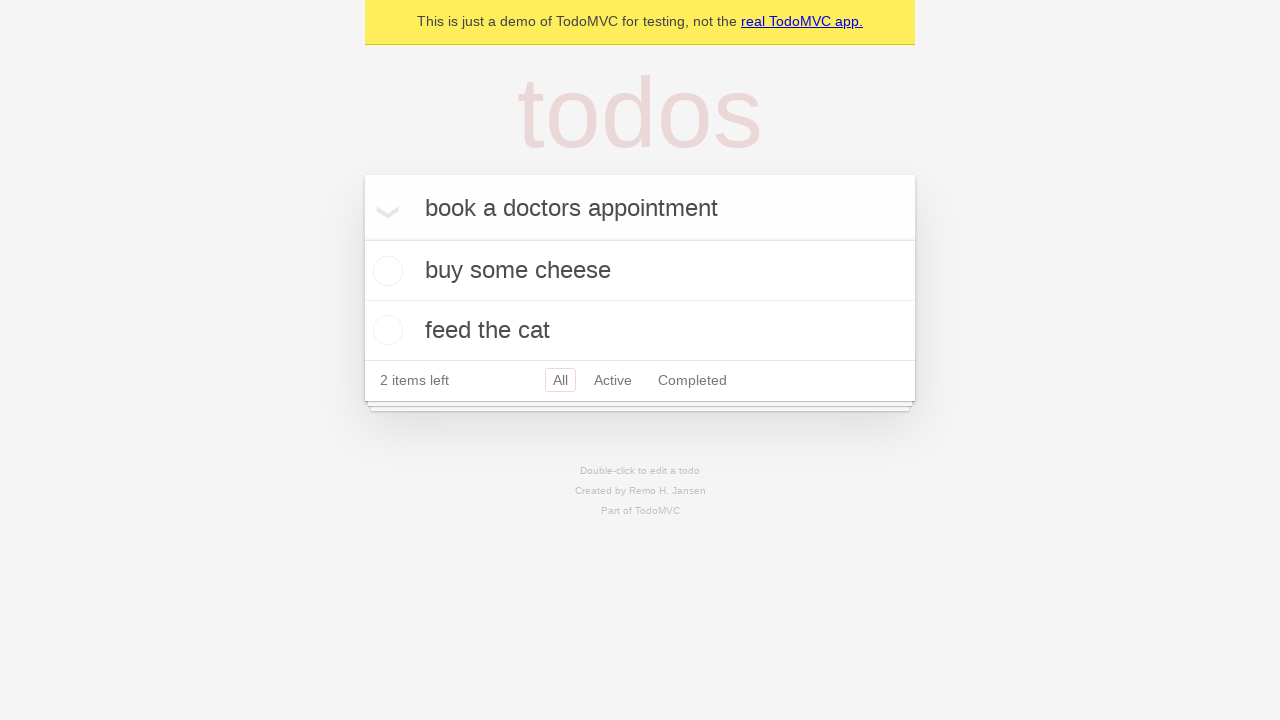

Pressed Enter to create third todo item on .new-todo
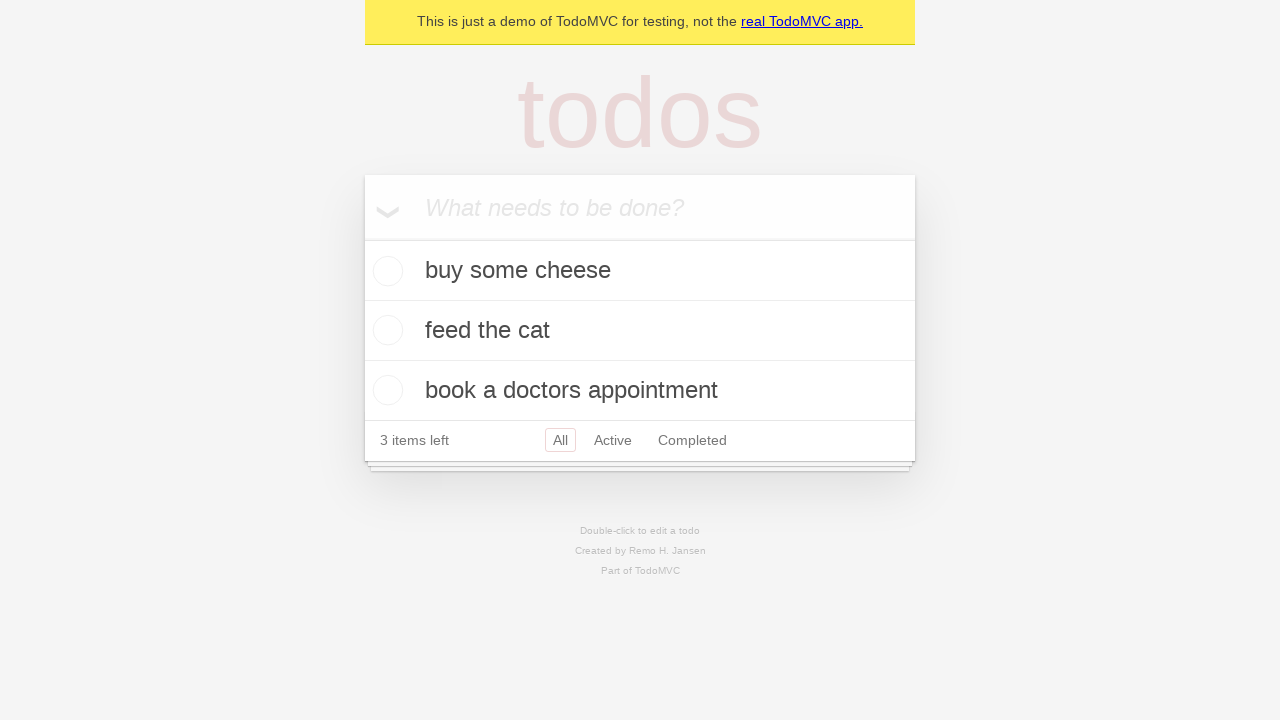

Waited for all three todo items to appear in the list
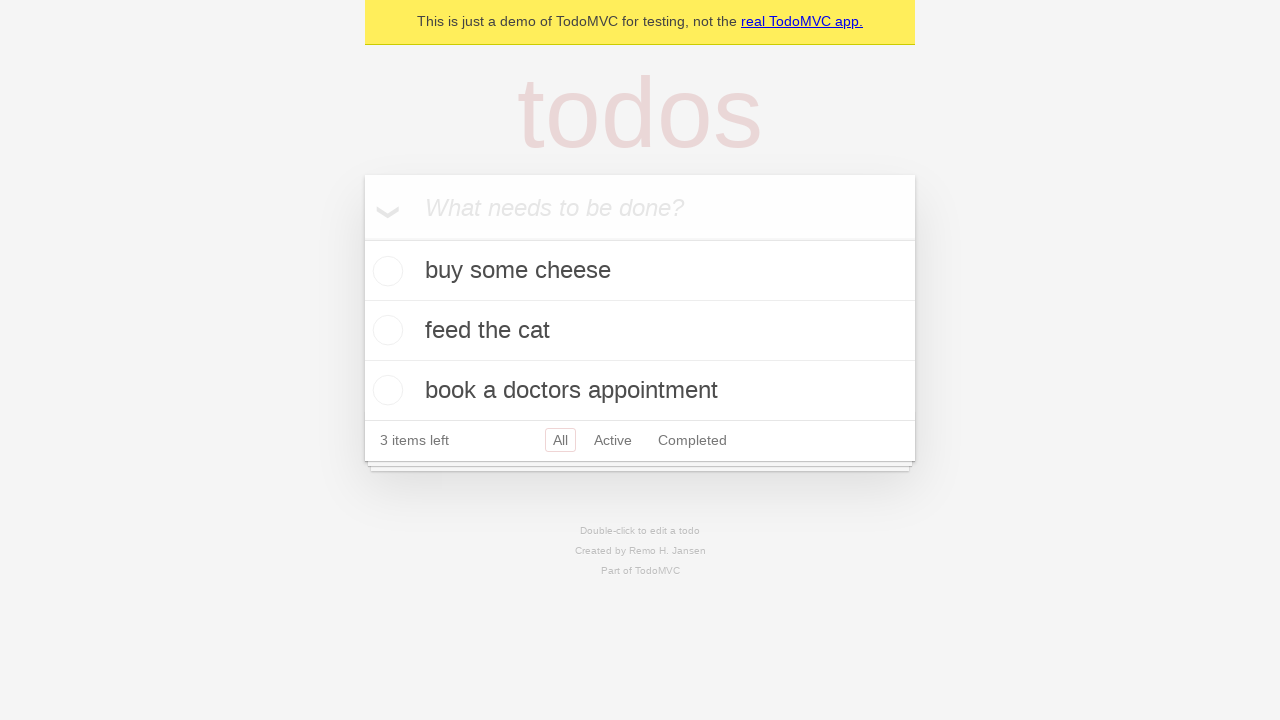

Checked the second todo item as completed at (385, 330) on .todo-list li .toggle >> nth=1
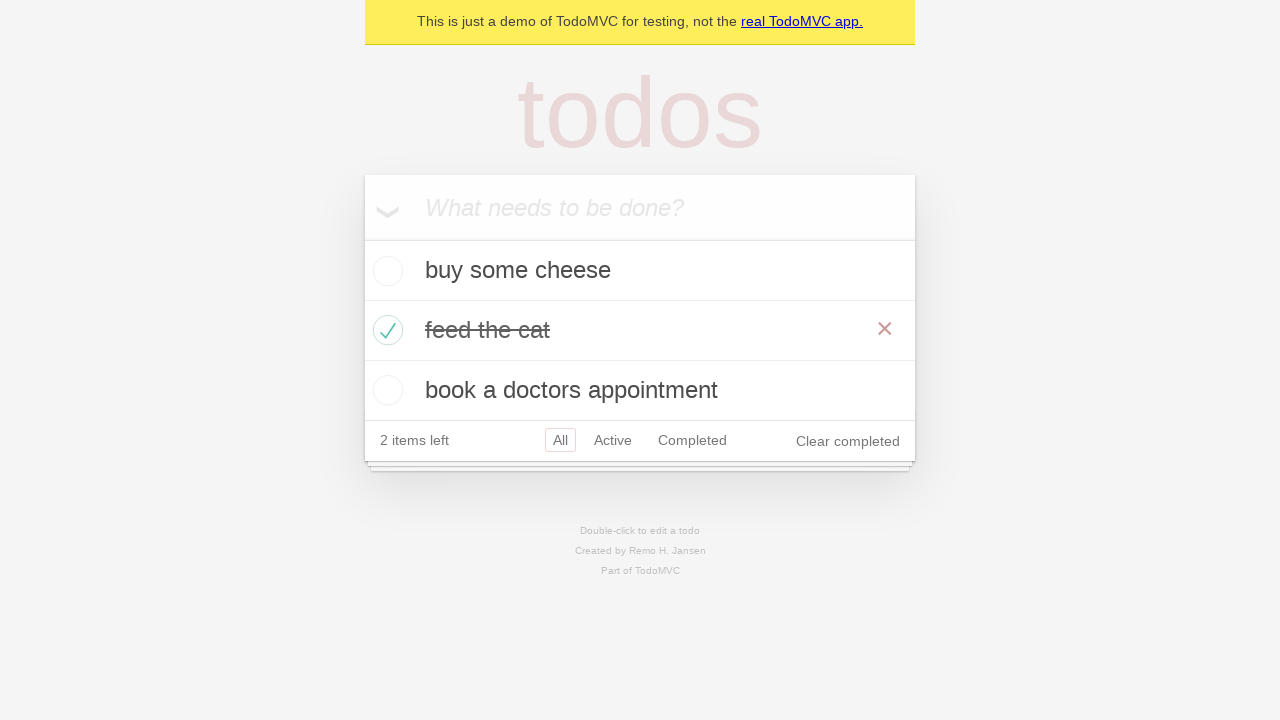

Clicked Active filter at (613, 440) on .filters >> text=Active
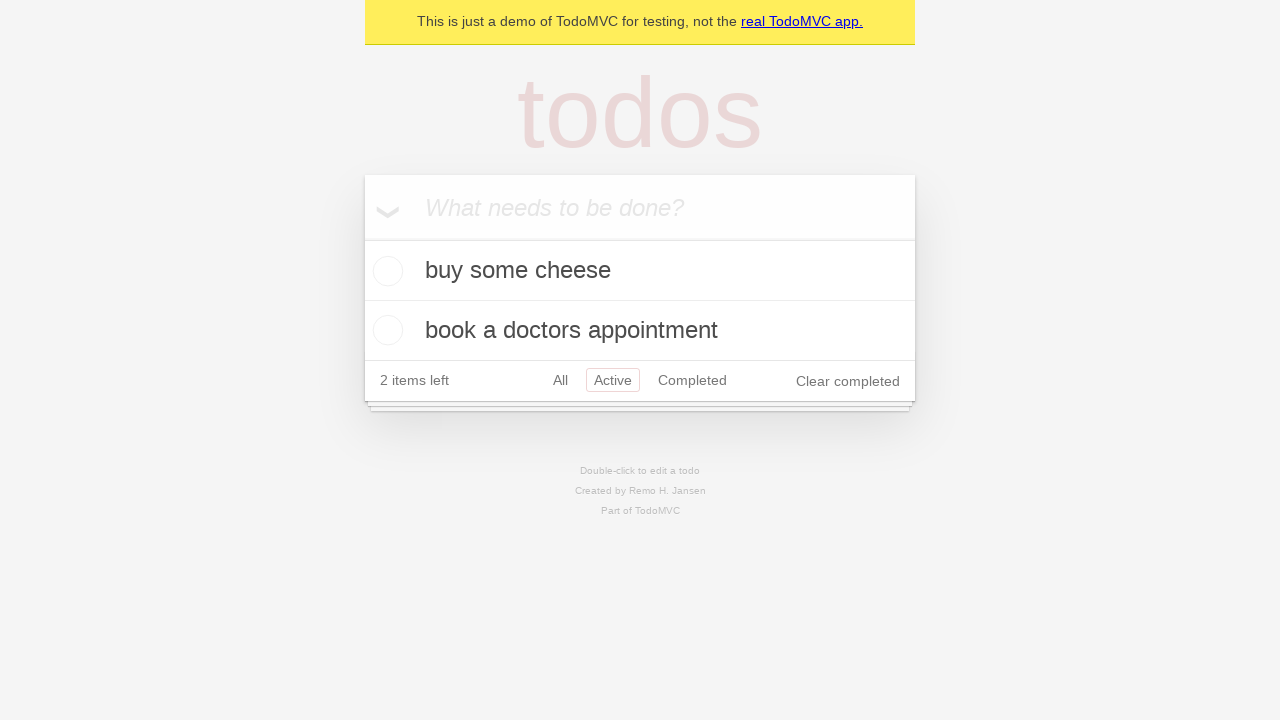

Clicked Completed filter at (692, 380) on .filters >> text=Completed
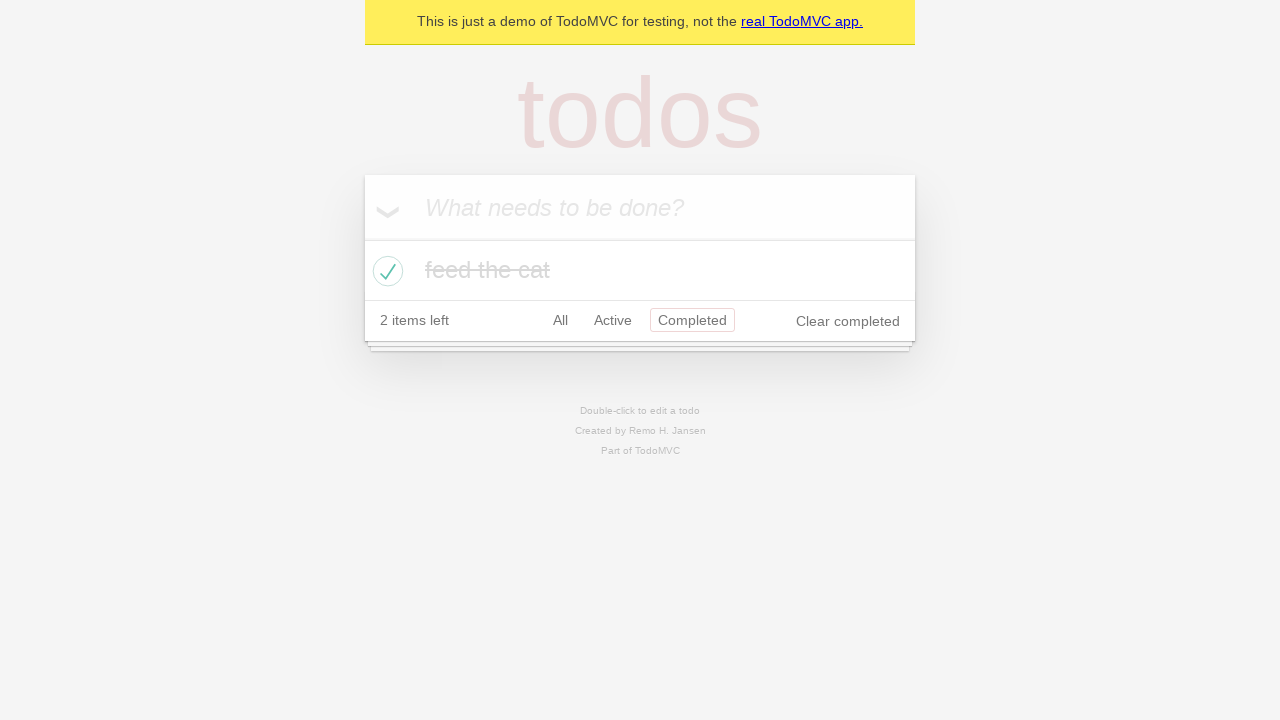

Clicked All filter to display all todo items at (560, 320) on .filters >> text=All
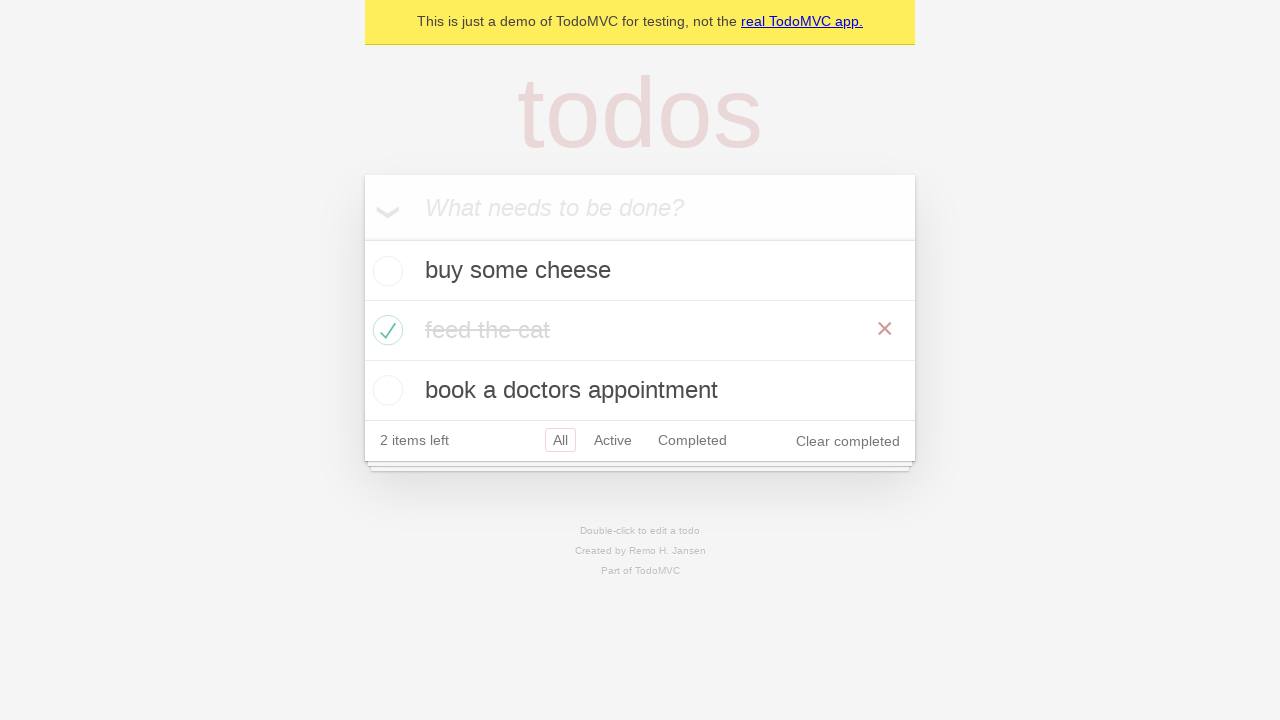

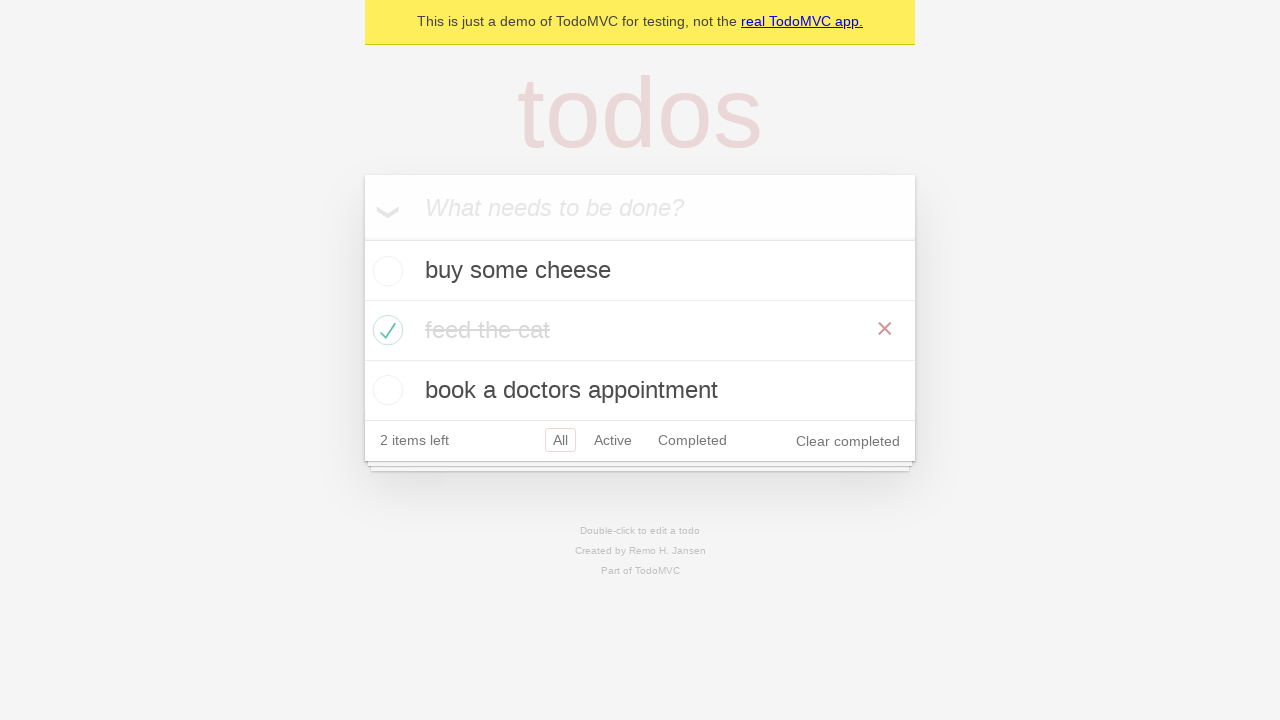